Navigates to Bell Integrator website and verifies that the page title contains "Bell Integrator"

Starting URL: https://bellintegrator.ru/

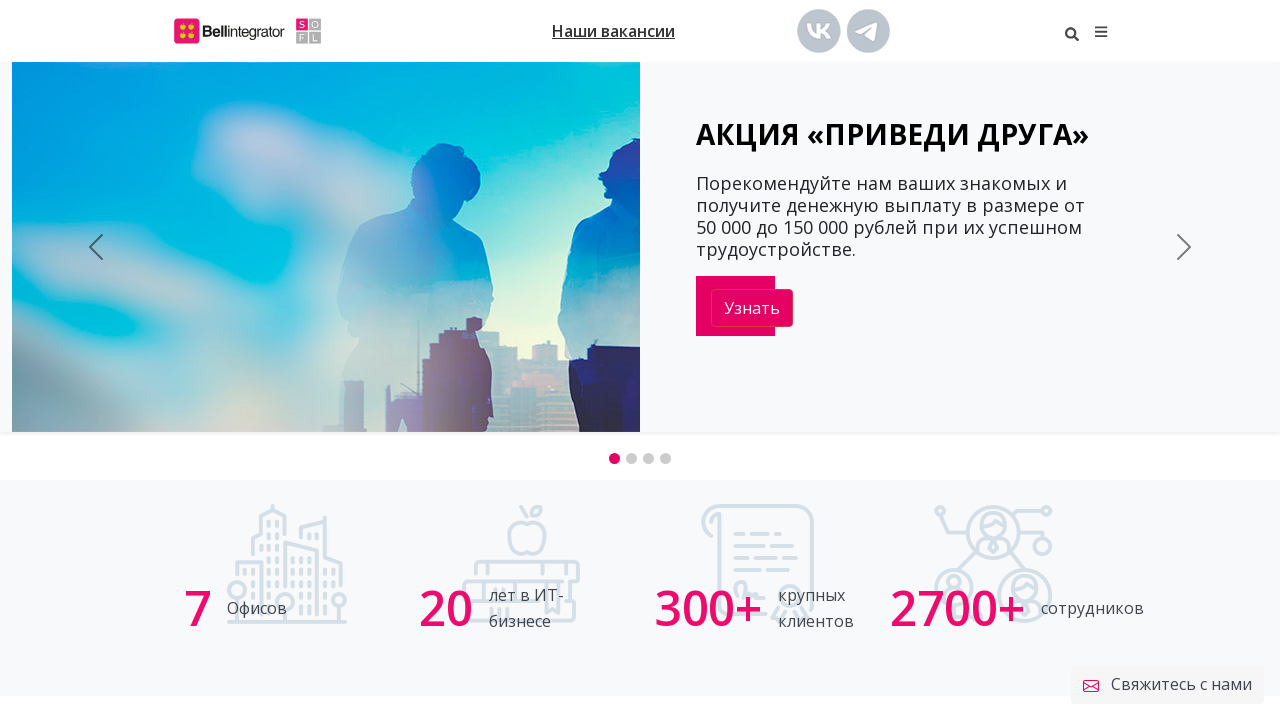

Waited for page to load (domcontentloaded state)
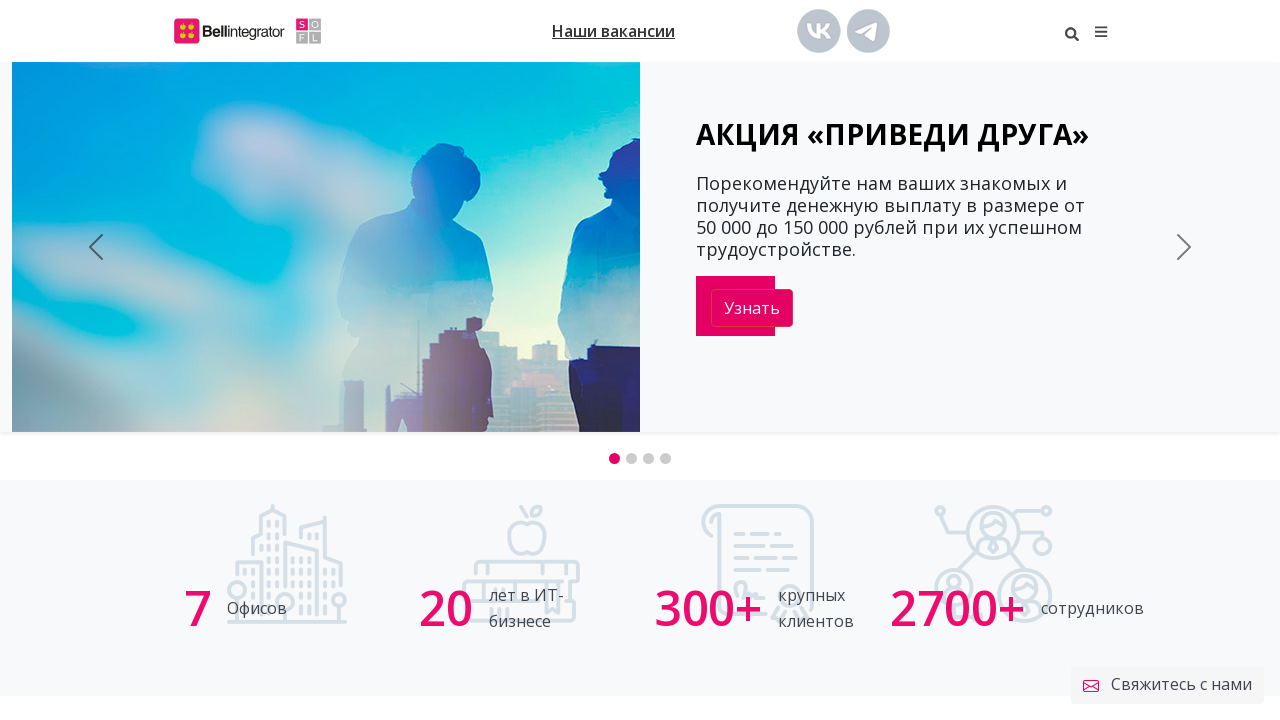

Retrieved page title: Разработка цифровых сервисов | Bell Integrator
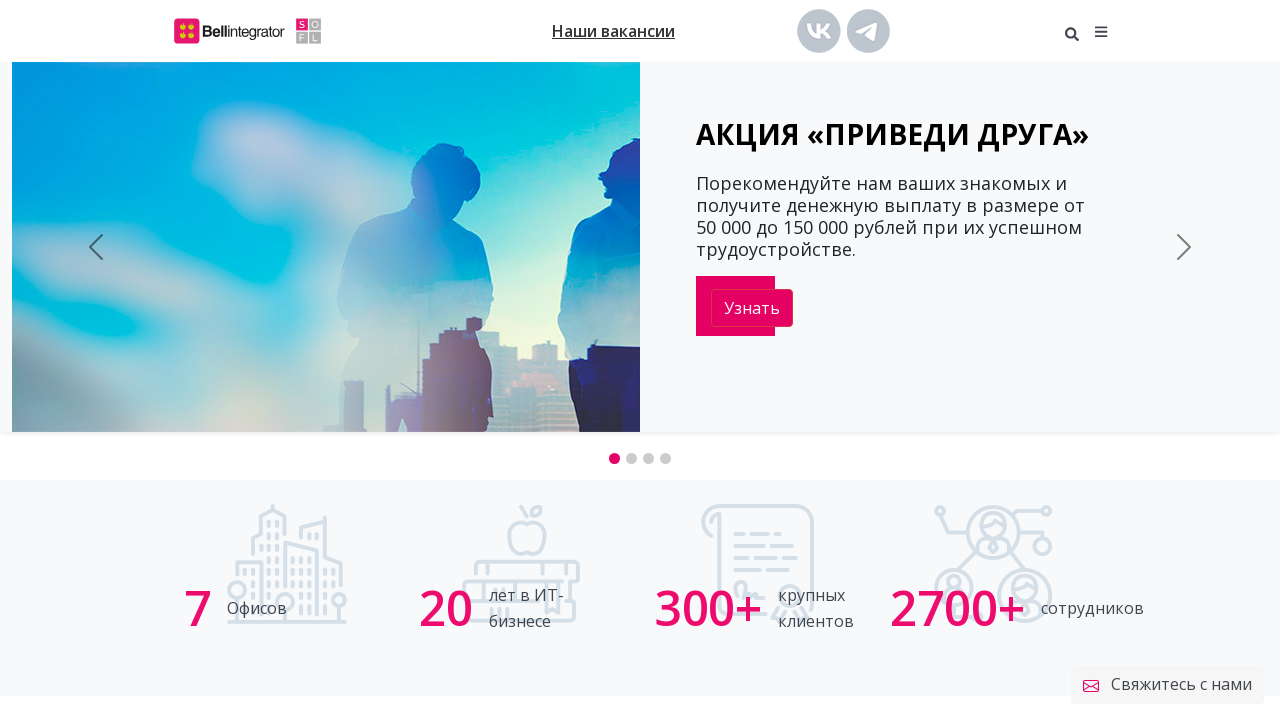

Verified page title contains 'Bell Integrator'
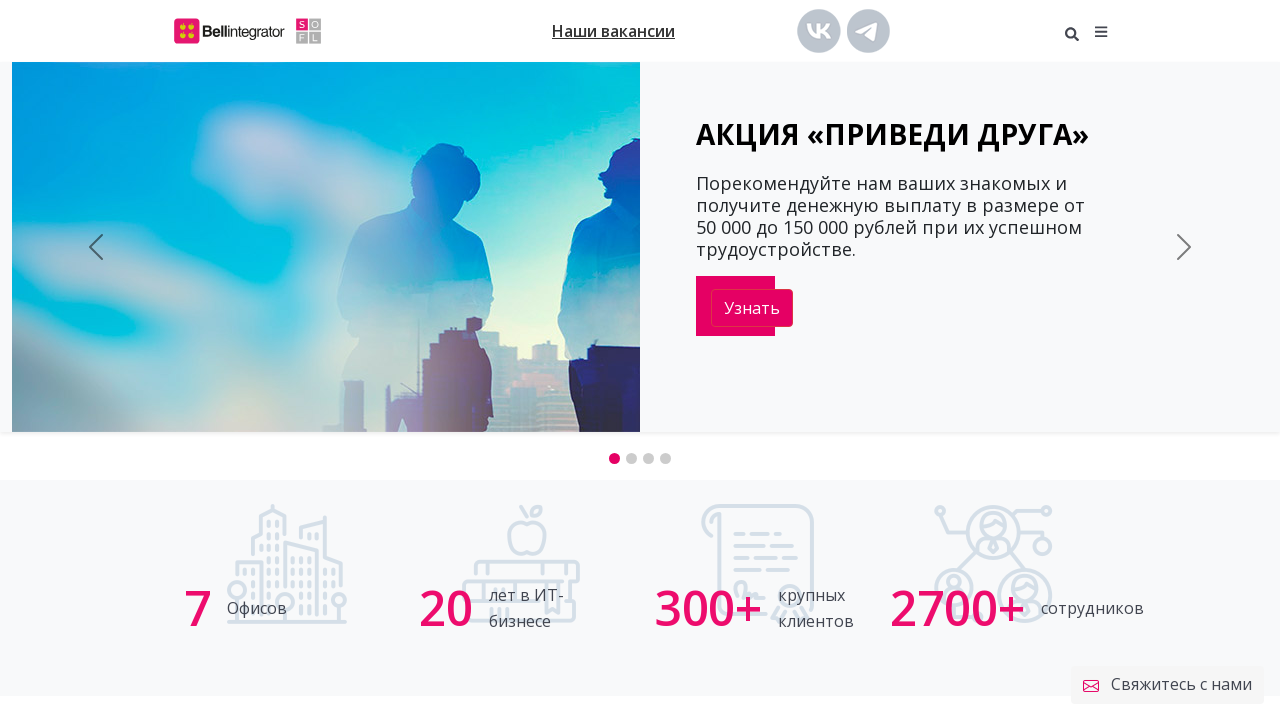

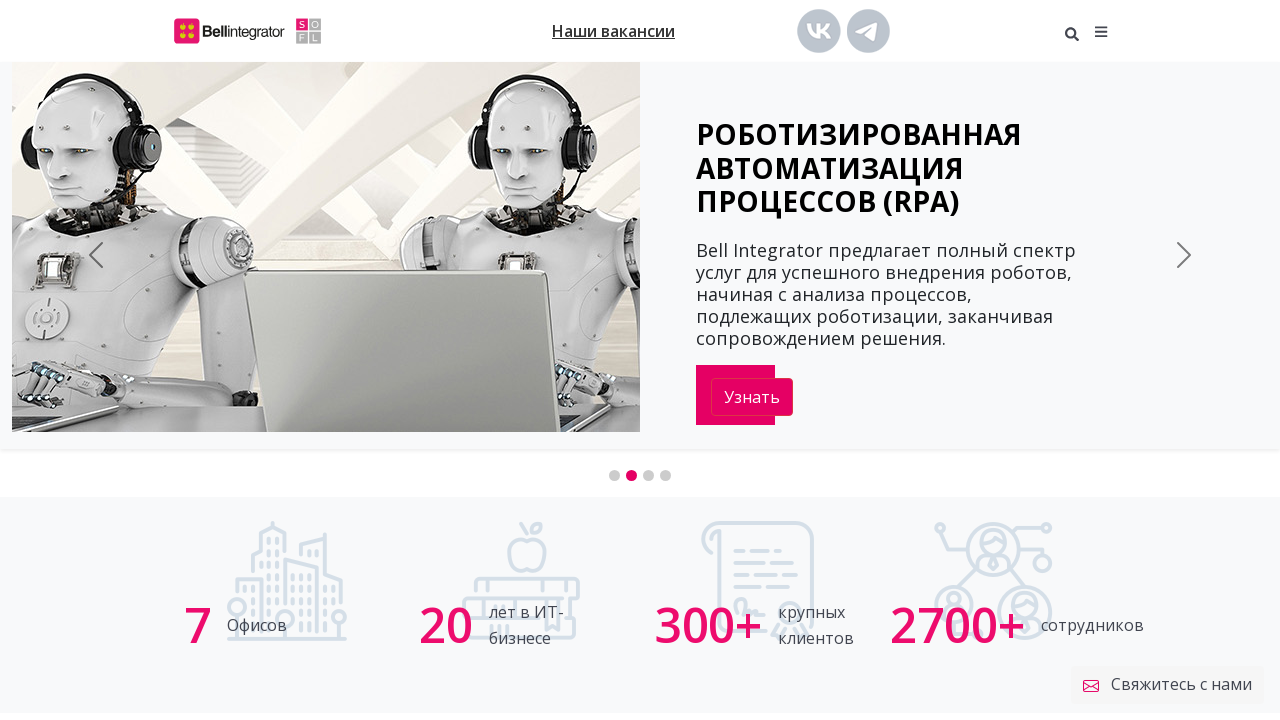